Tests date picker functionality by clicking on two different date picker inputs and entering dates using both JavaScript execution and direct input methods

Starting URL: http://demo.automationtesting.in/Datepicker.html

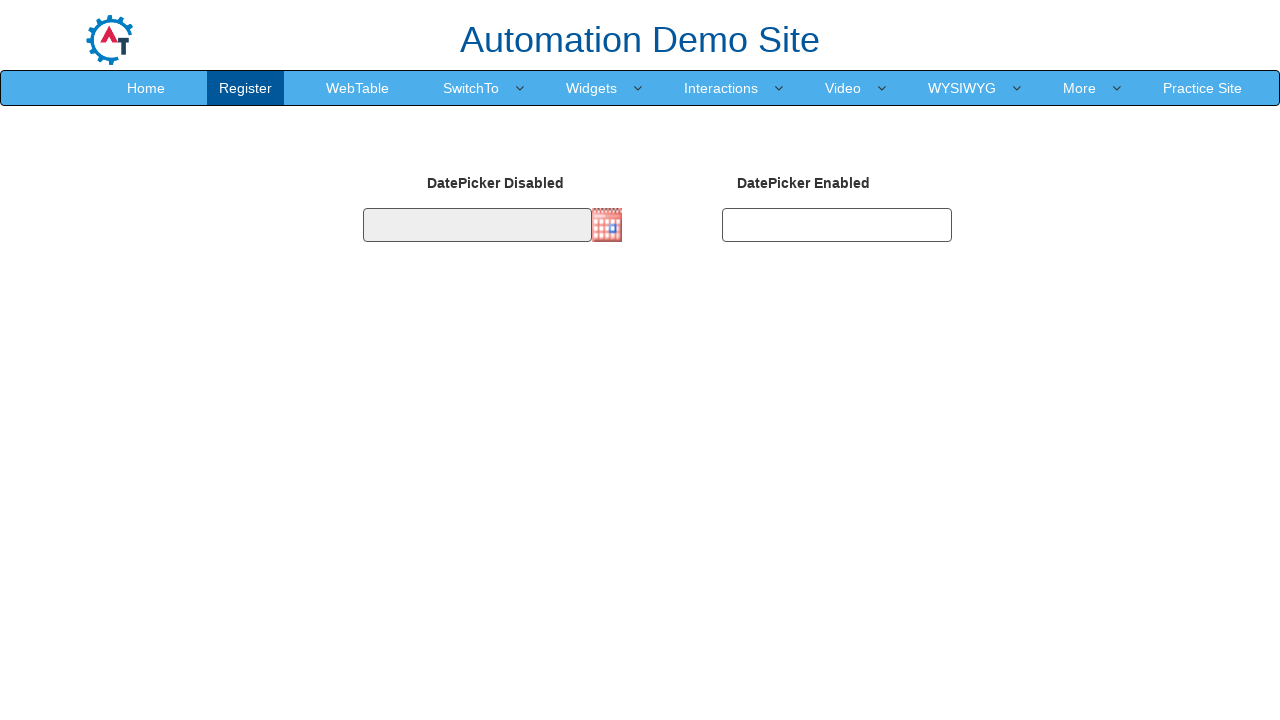

Clicked on first datepicker input at (477, 225) on input#datepicker1
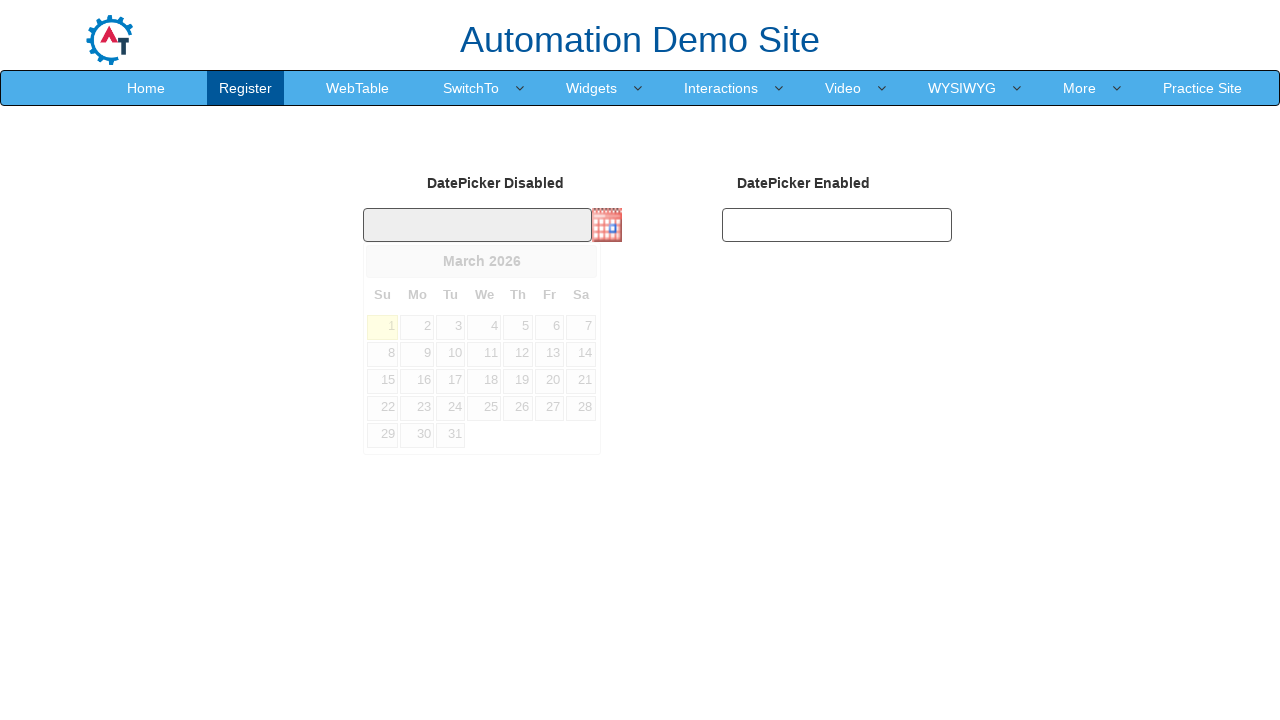

Set first datepicker value to '01/17/1971' using JavaScript
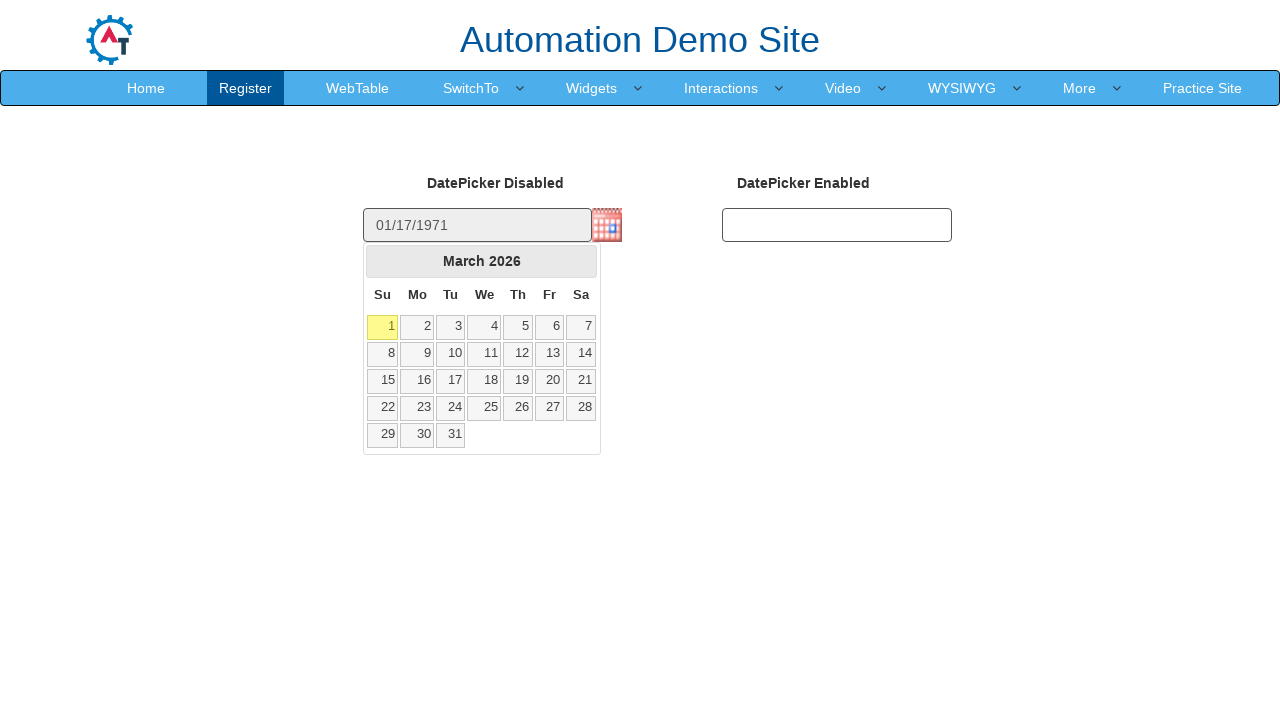

Clicked on second datepicker input at (837, 225) on input#datepicker2
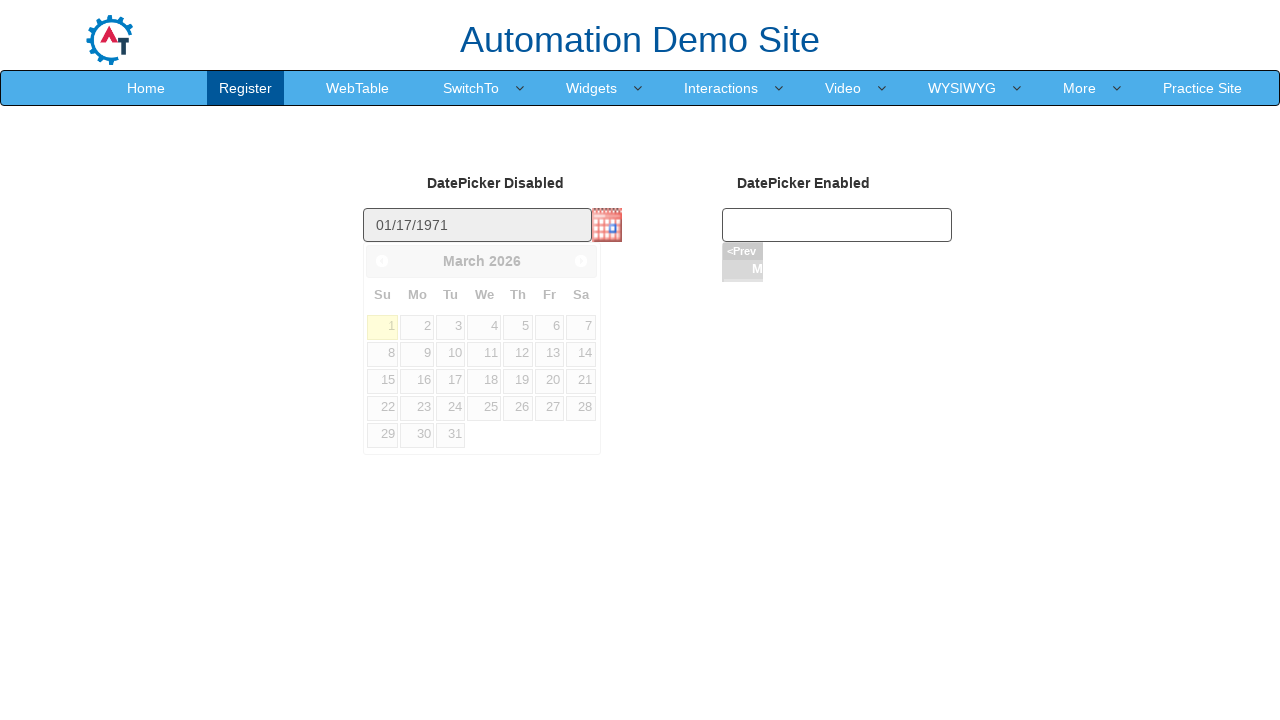

Filled second datepicker with date '01/17/1971' on input#datepicker2
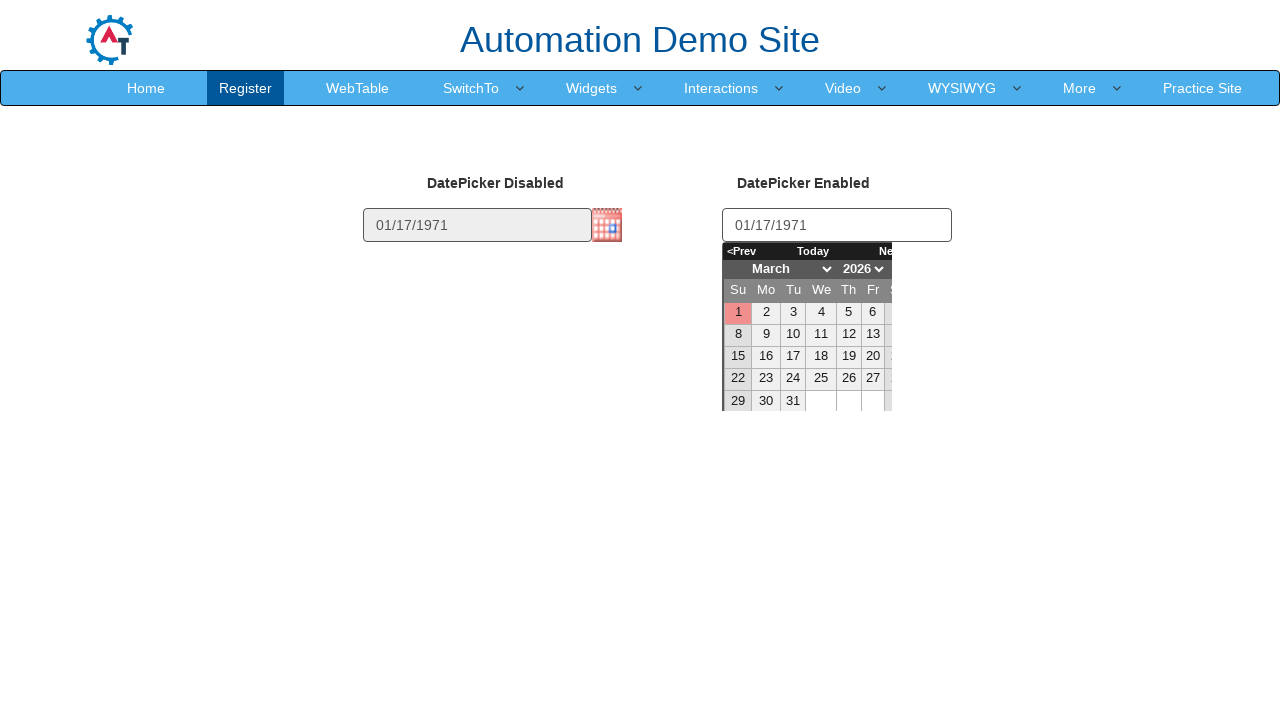

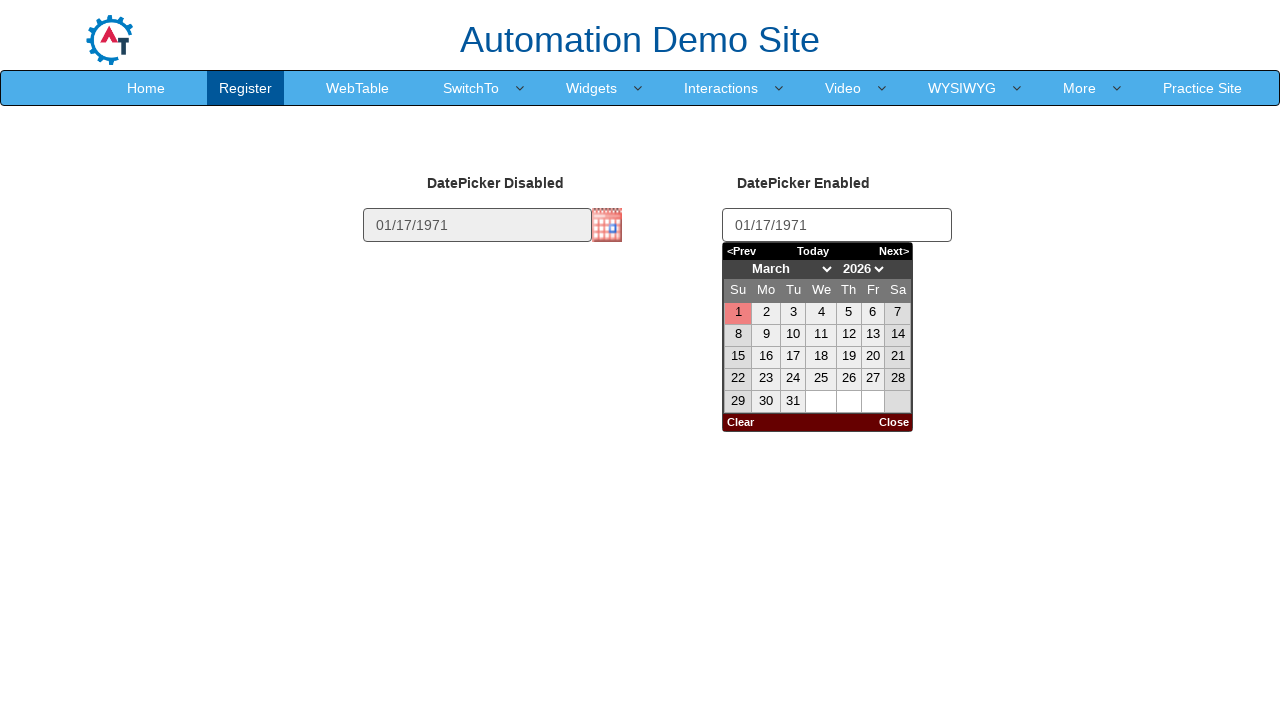